Navigates to a Selenium tutorial blogspot page and maximizes the browser window

Starting URL: https://selenium08.blogspot.com

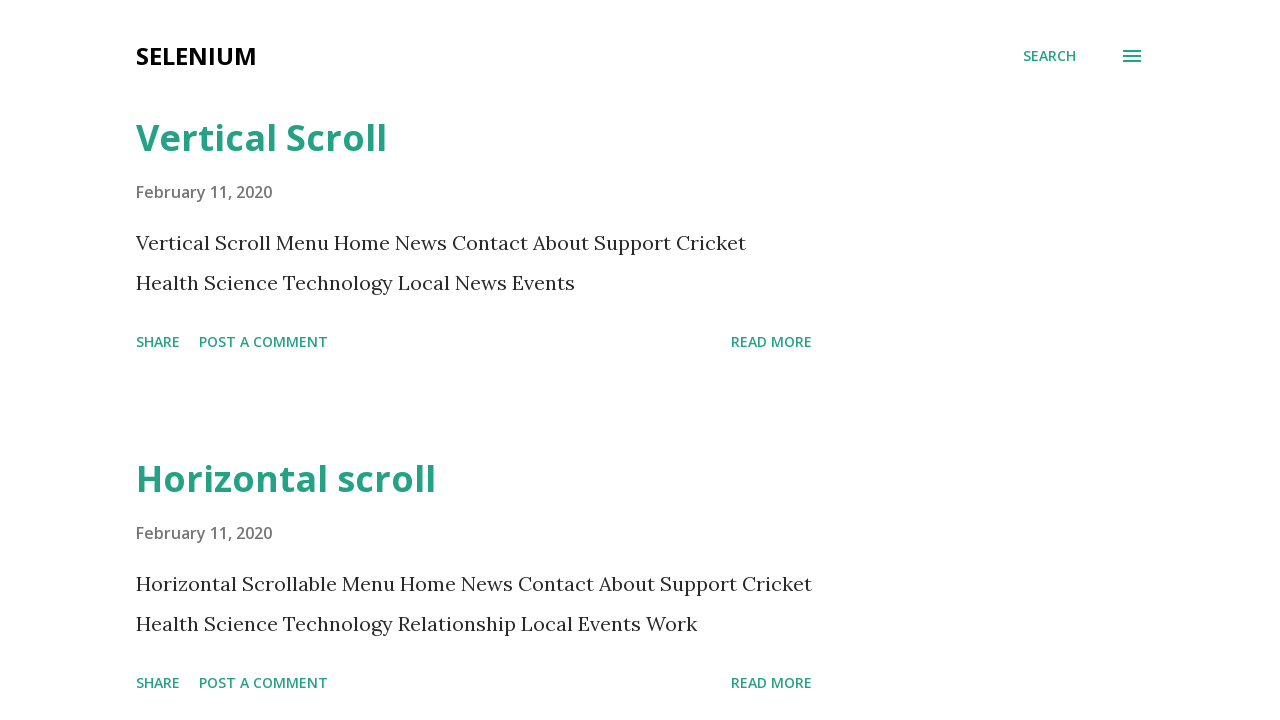

Maximized browser window to 1920x1080
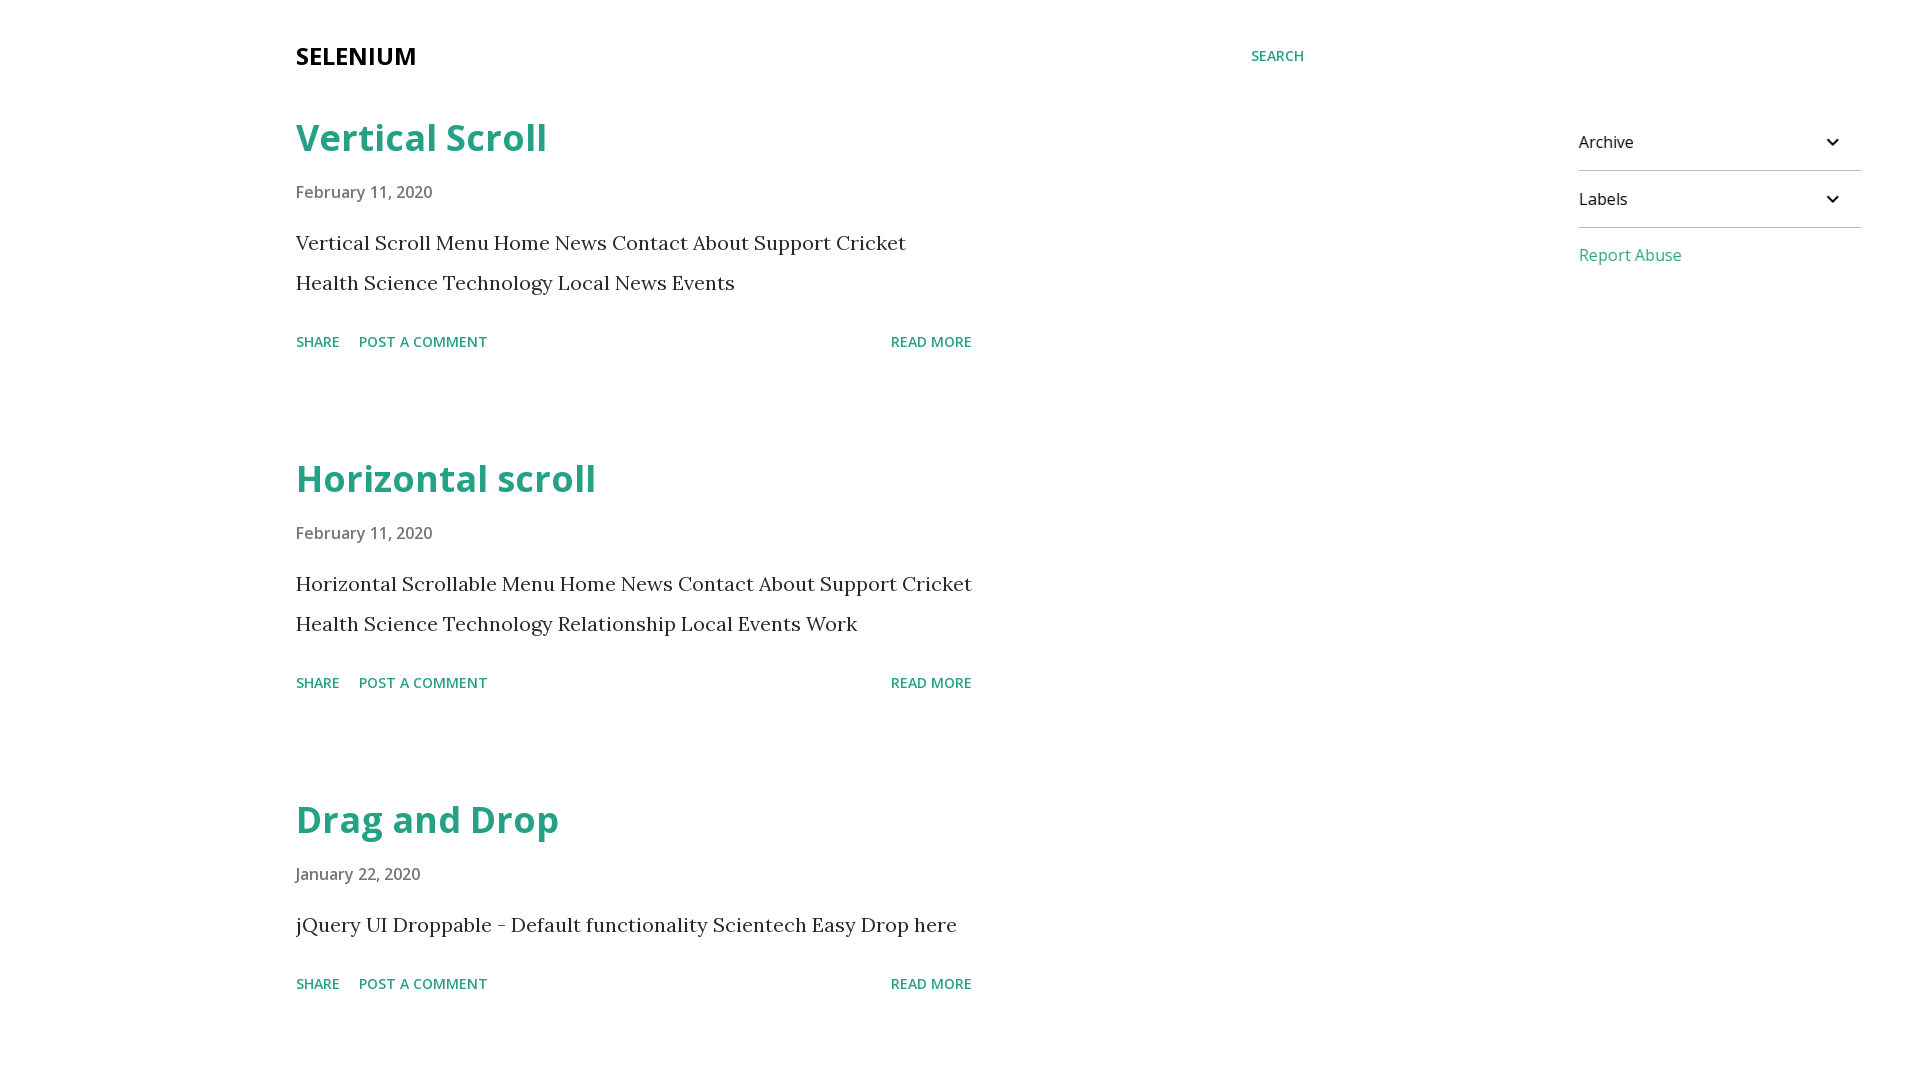

Waited for page to fully load (networkidle)
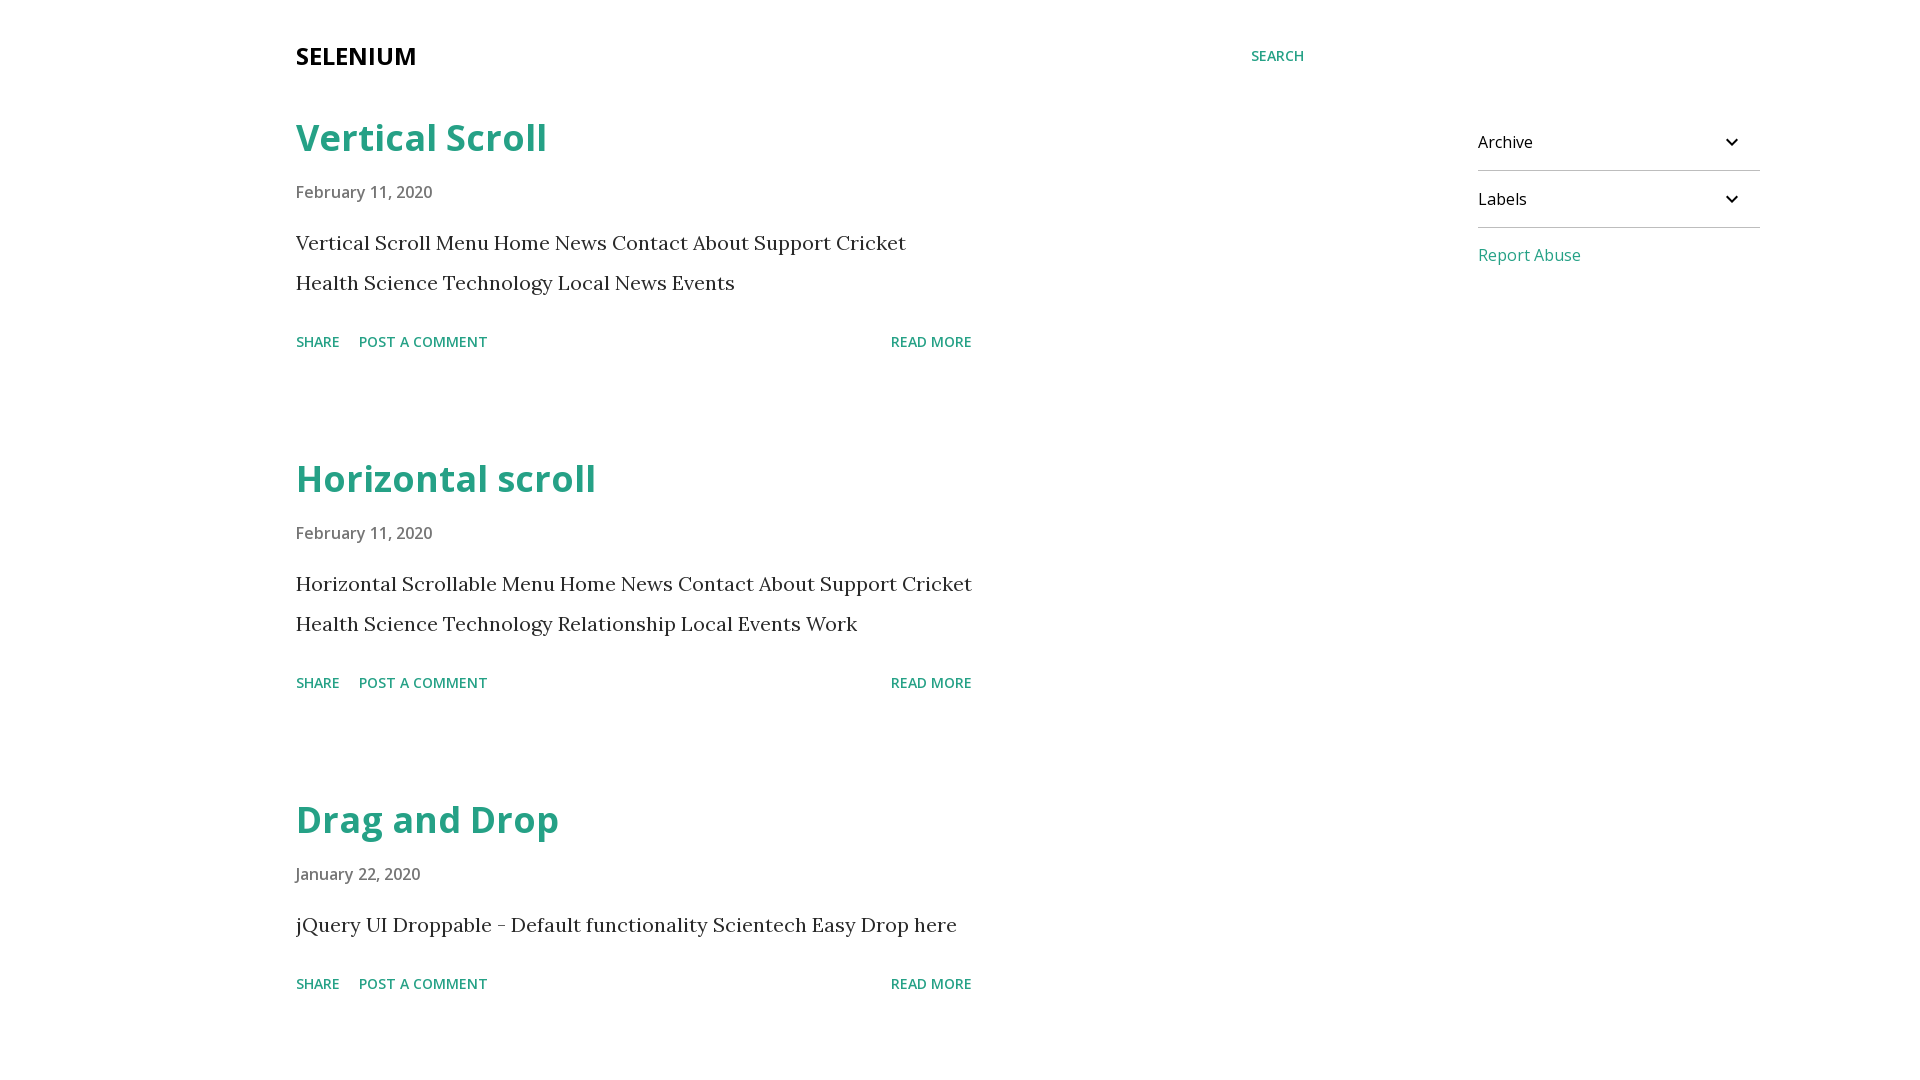

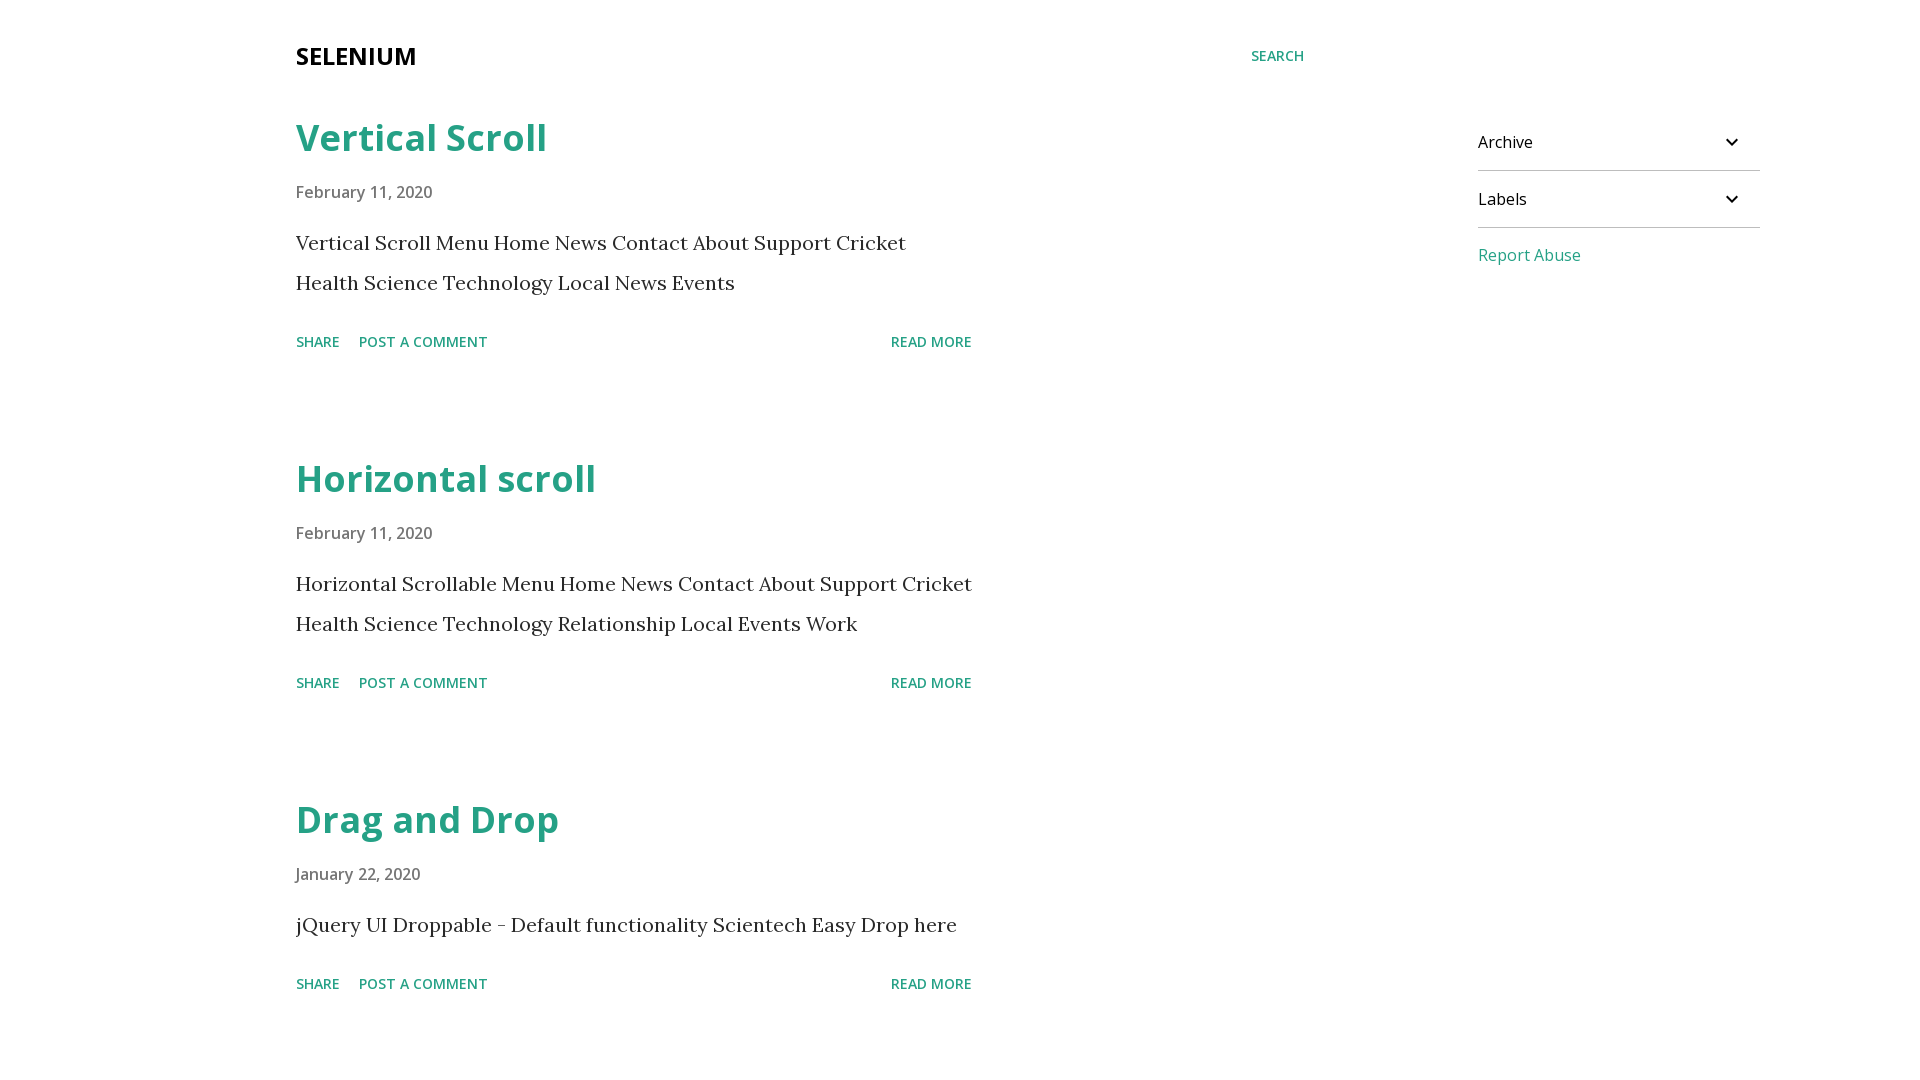